Tests the practice form by scrolling to and clicking the "Male" gender radio button option

Starting URL: https://demoqa.com/automation-practice-form

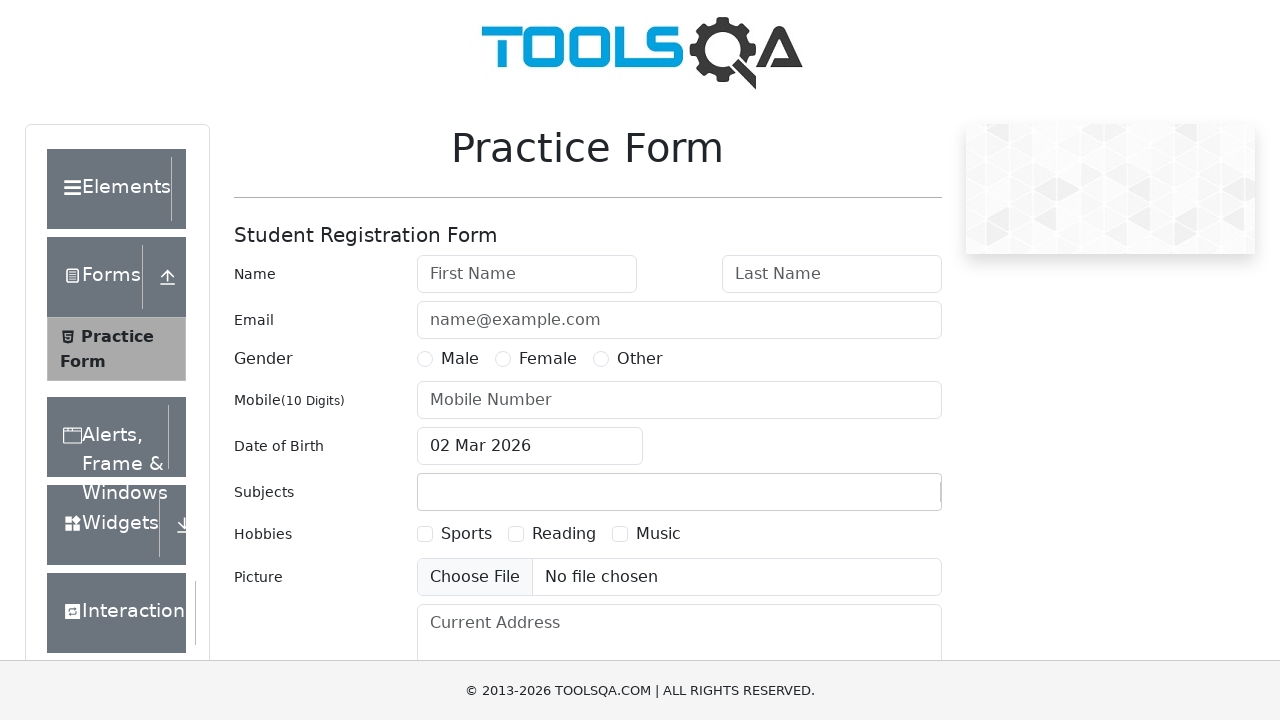

Located the Male gender radio button label
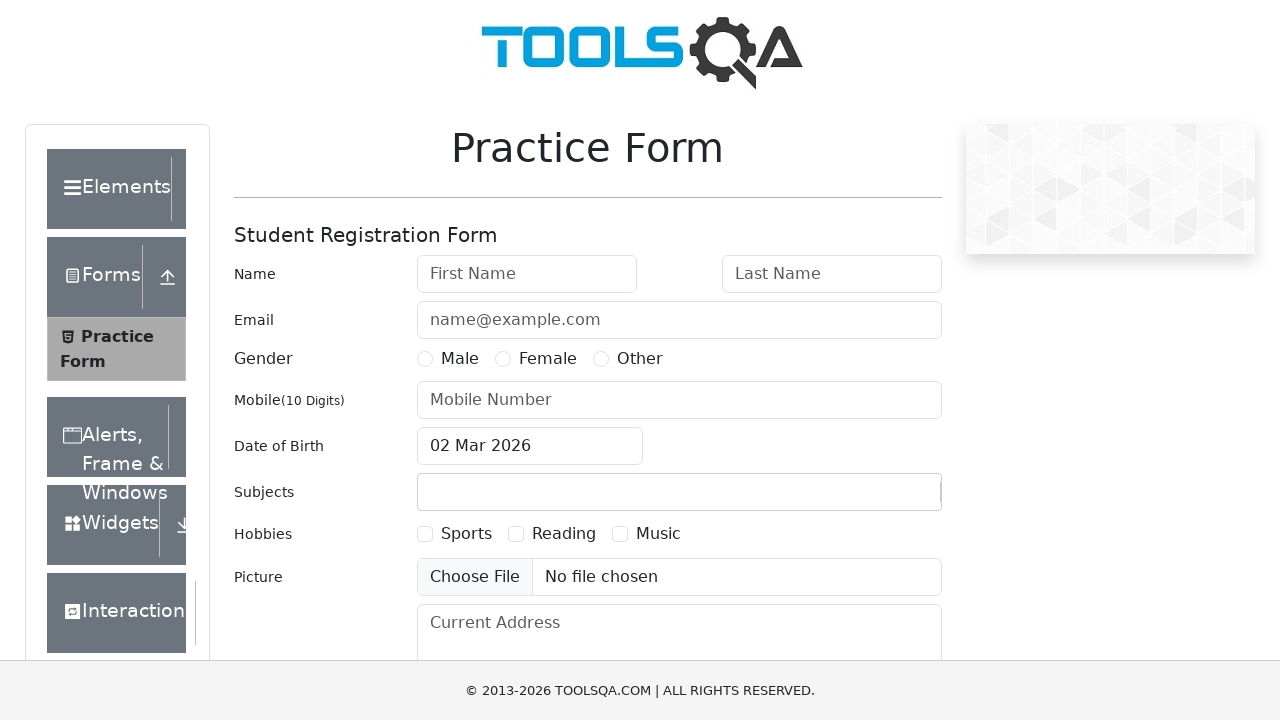

Scrolled to the Male radio button
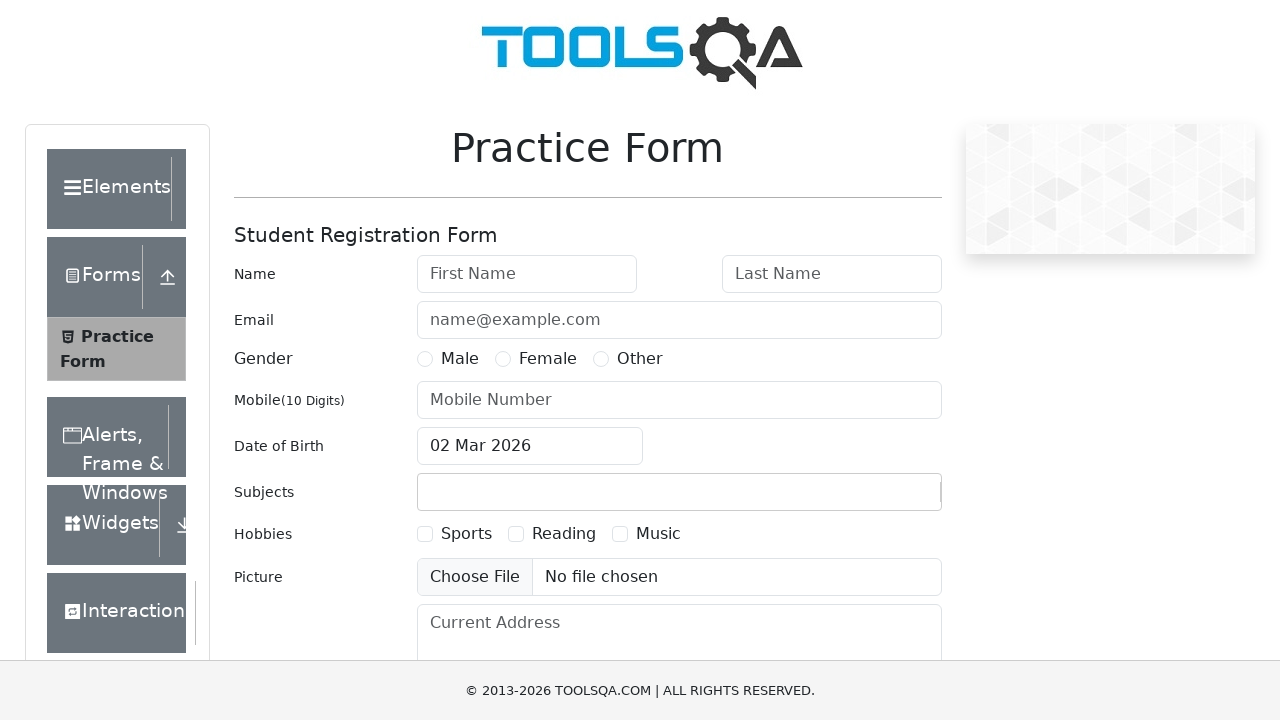

Clicked the Male gender radio button at (460, 359) on xpath=//label[text()='Male']
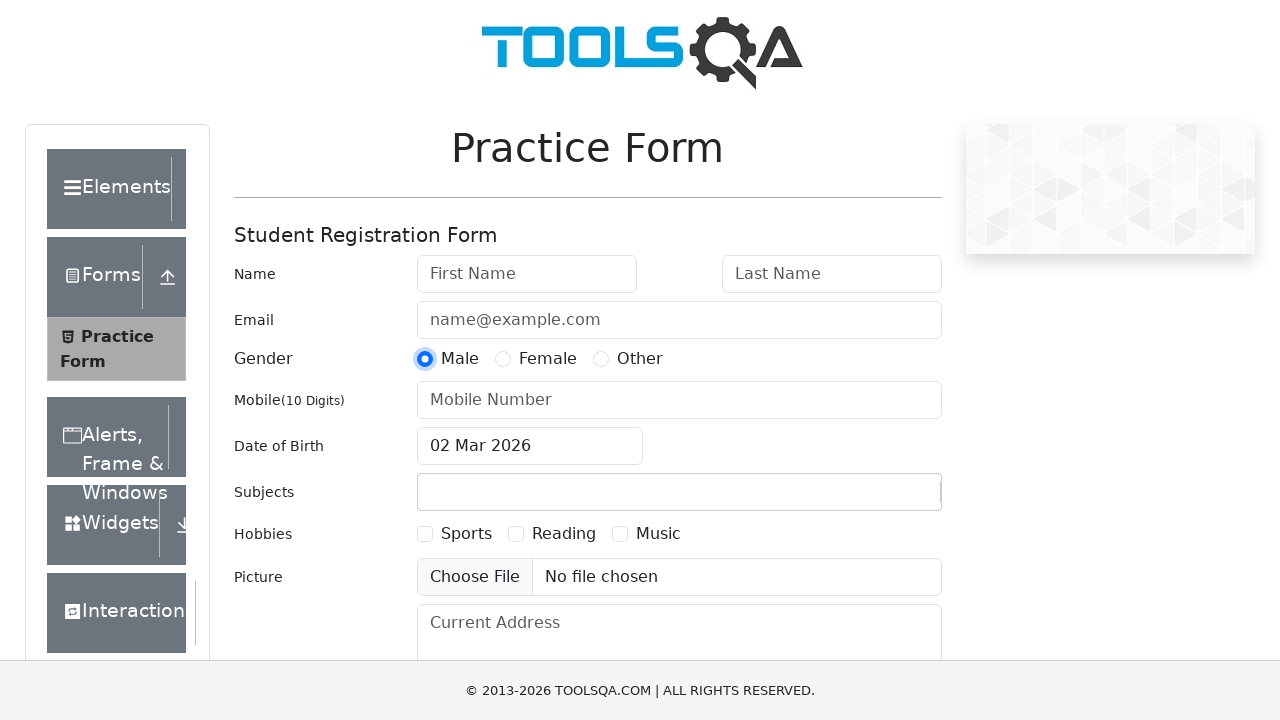

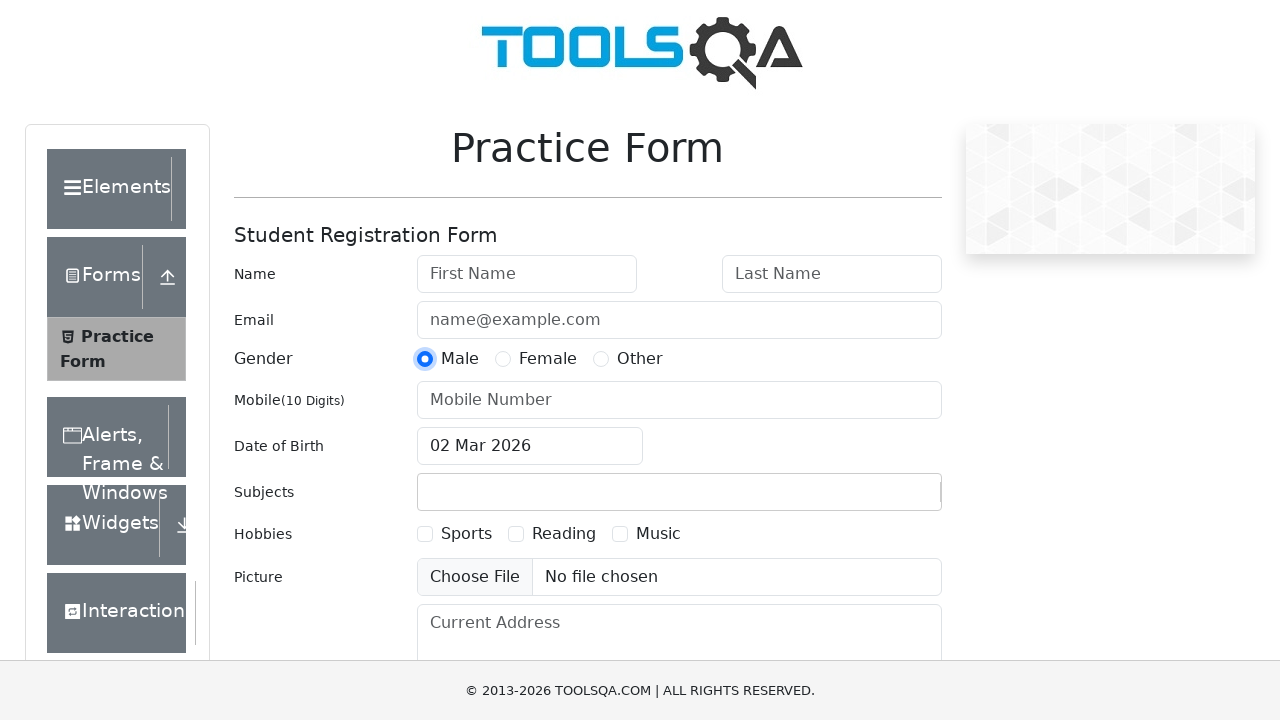